Tests that the browser back button works correctly with filters

Starting URL: https://demo.playwright.dev/todomvc

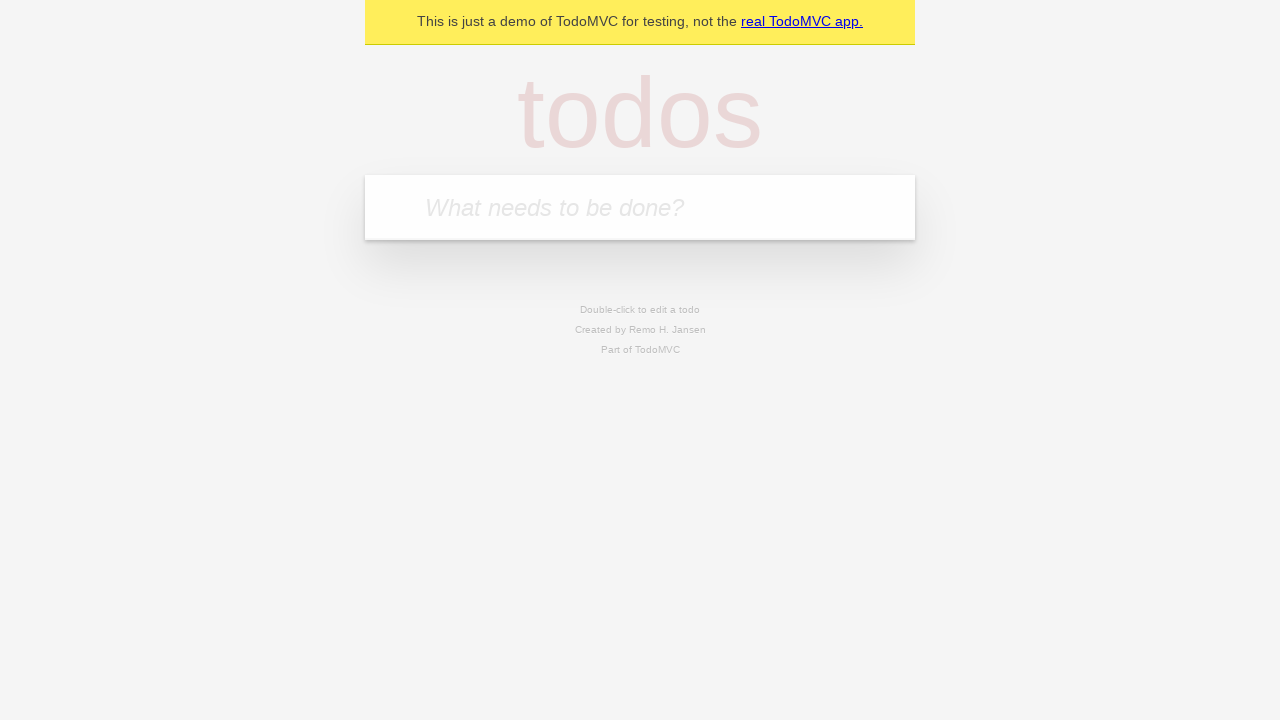

Filled todo input with 'buy some cheese' on internal:attr=[placeholder="What needs to be done?"i]
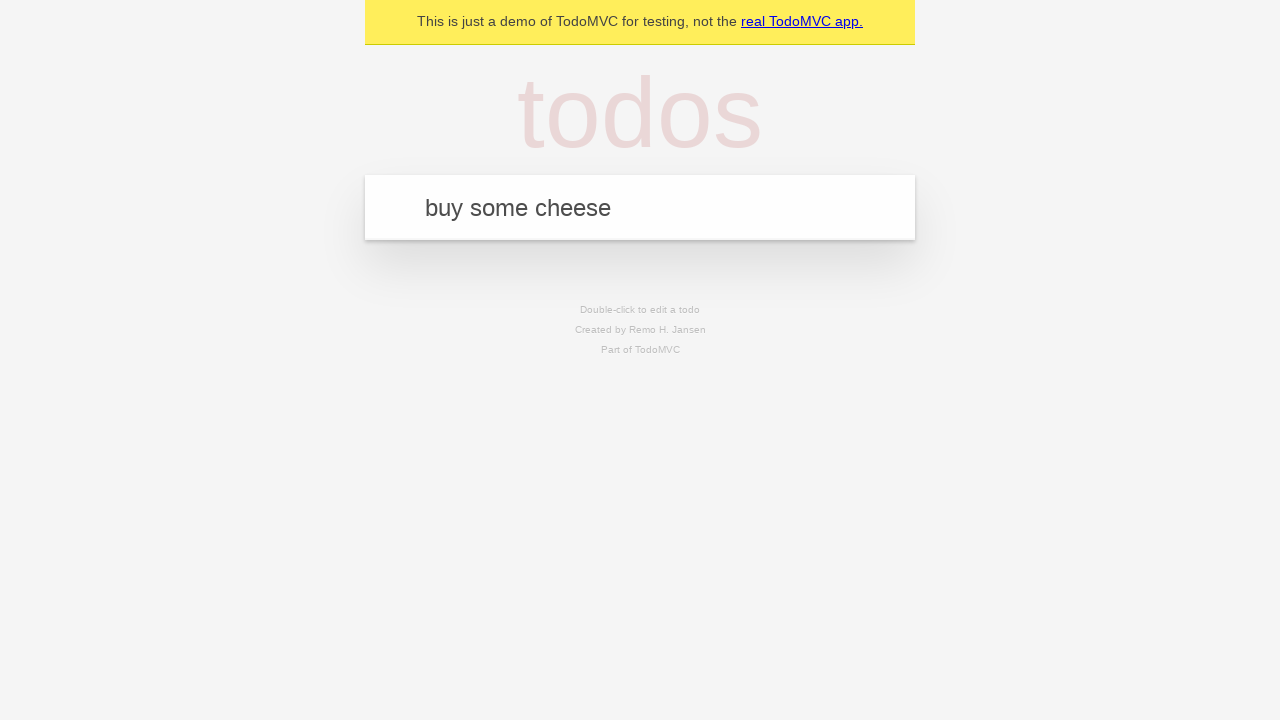

Pressed Enter to create first todo on internal:attr=[placeholder="What needs to be done?"i]
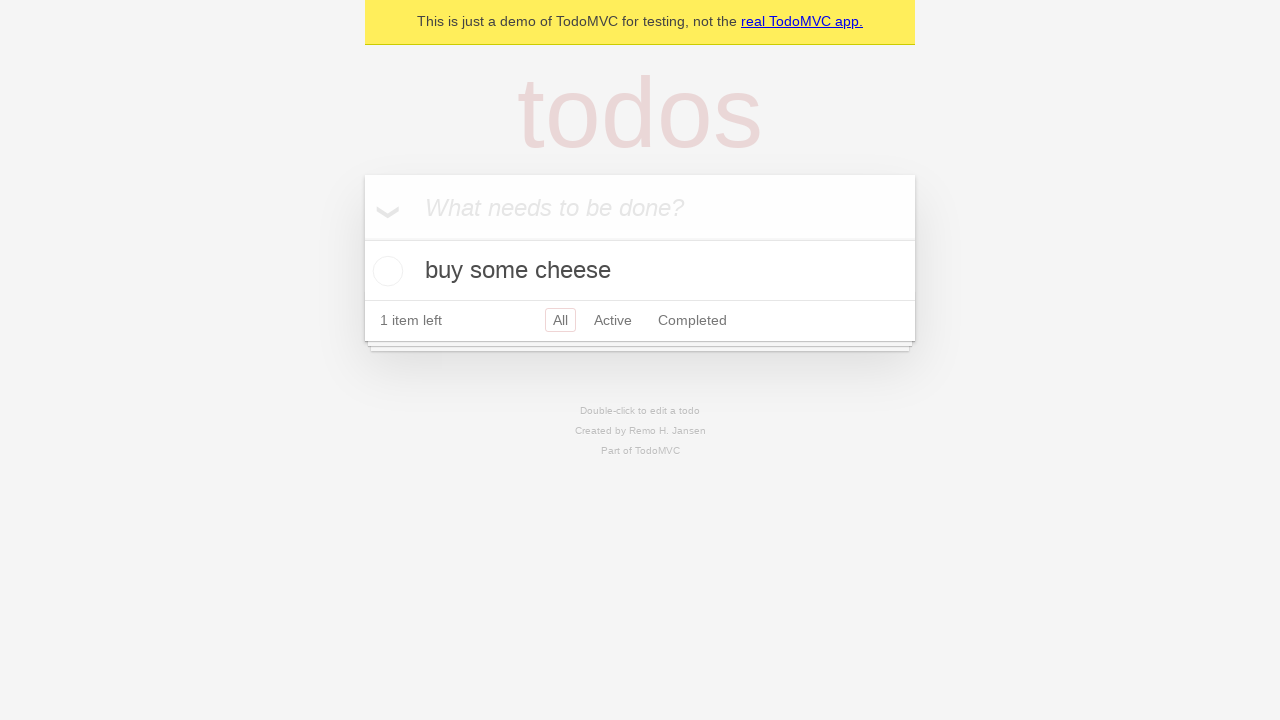

Filled todo input with 'feed the cat' on internal:attr=[placeholder="What needs to be done?"i]
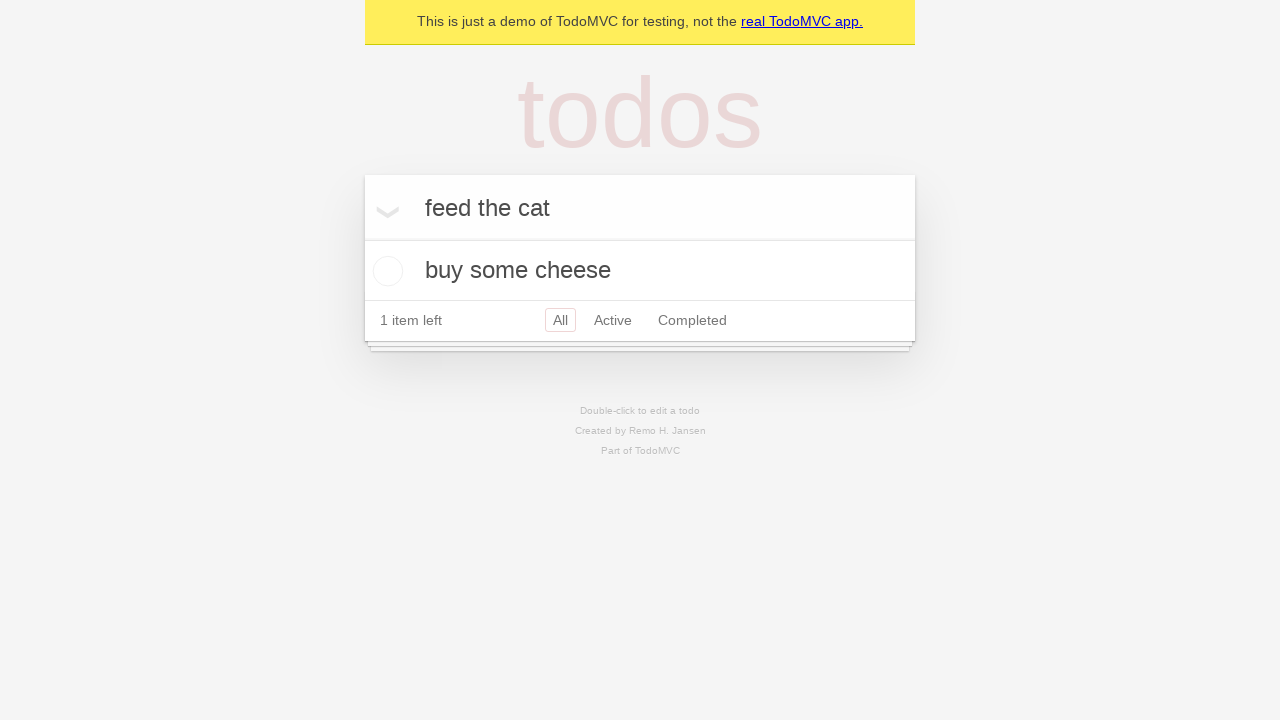

Pressed Enter to create second todo on internal:attr=[placeholder="What needs to be done?"i]
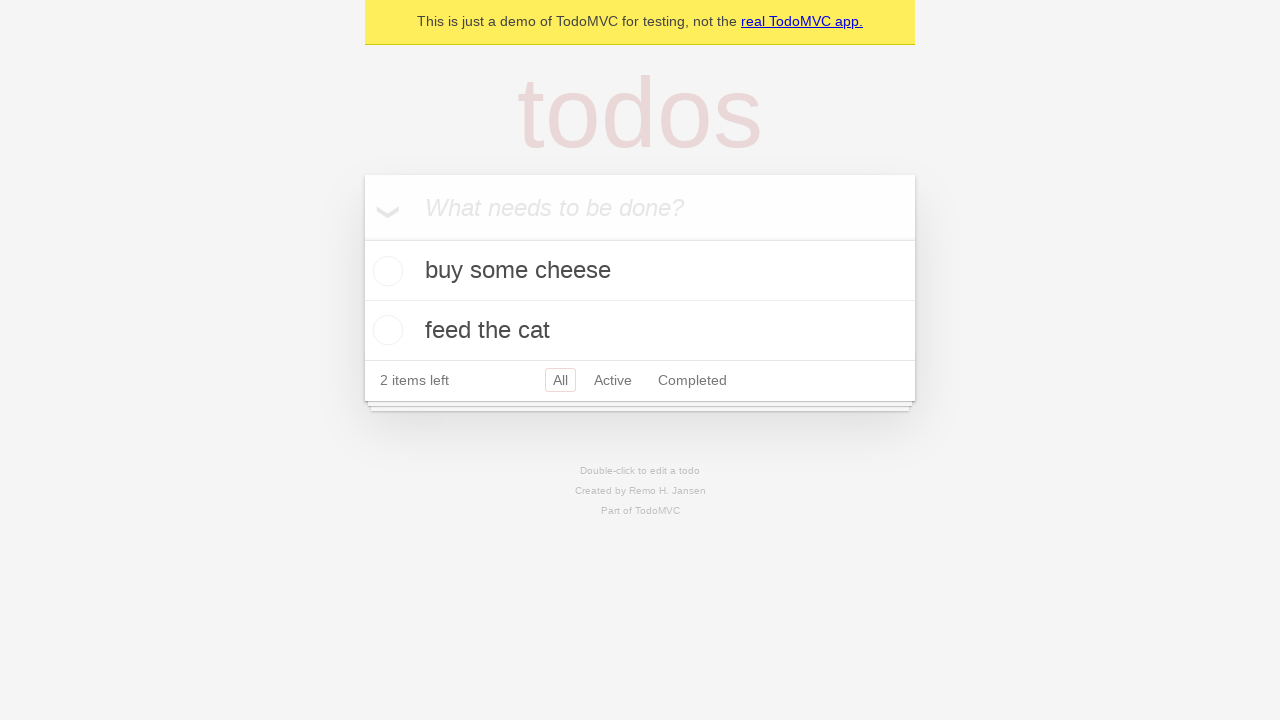

Filled todo input with 'book a doctors appointment' on internal:attr=[placeholder="What needs to be done?"i]
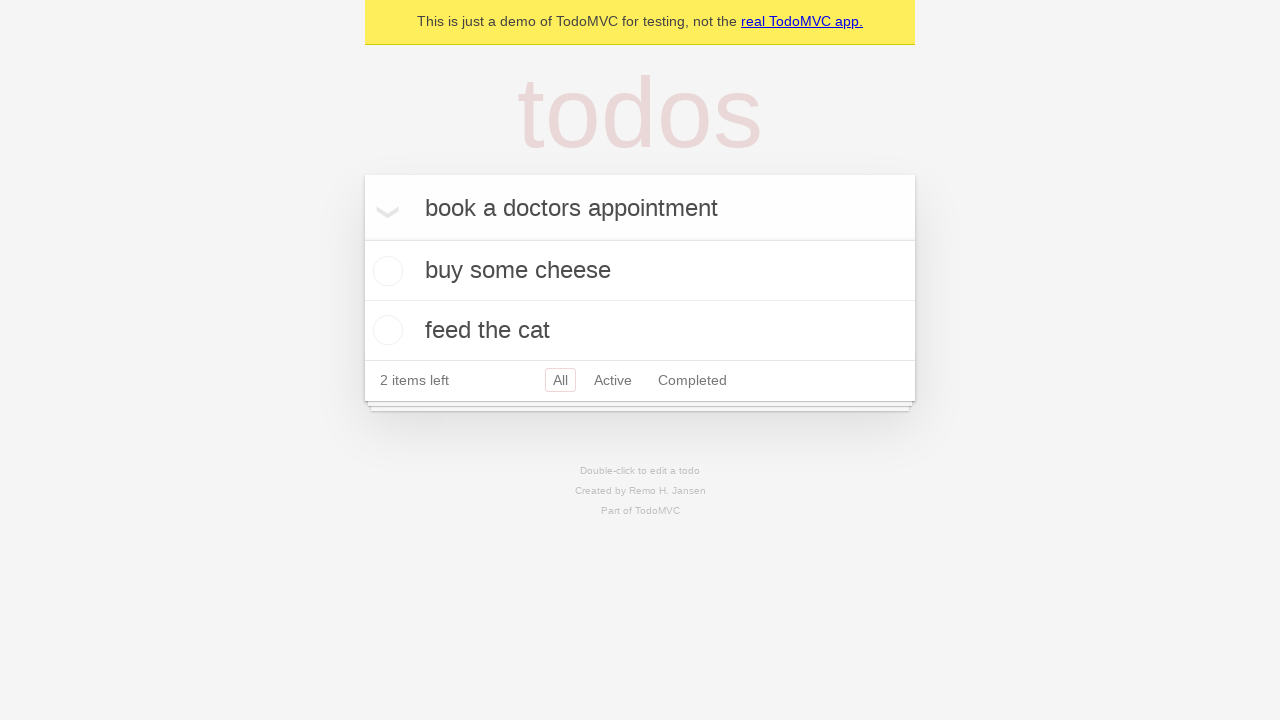

Pressed Enter to create third todo on internal:attr=[placeholder="What needs to be done?"i]
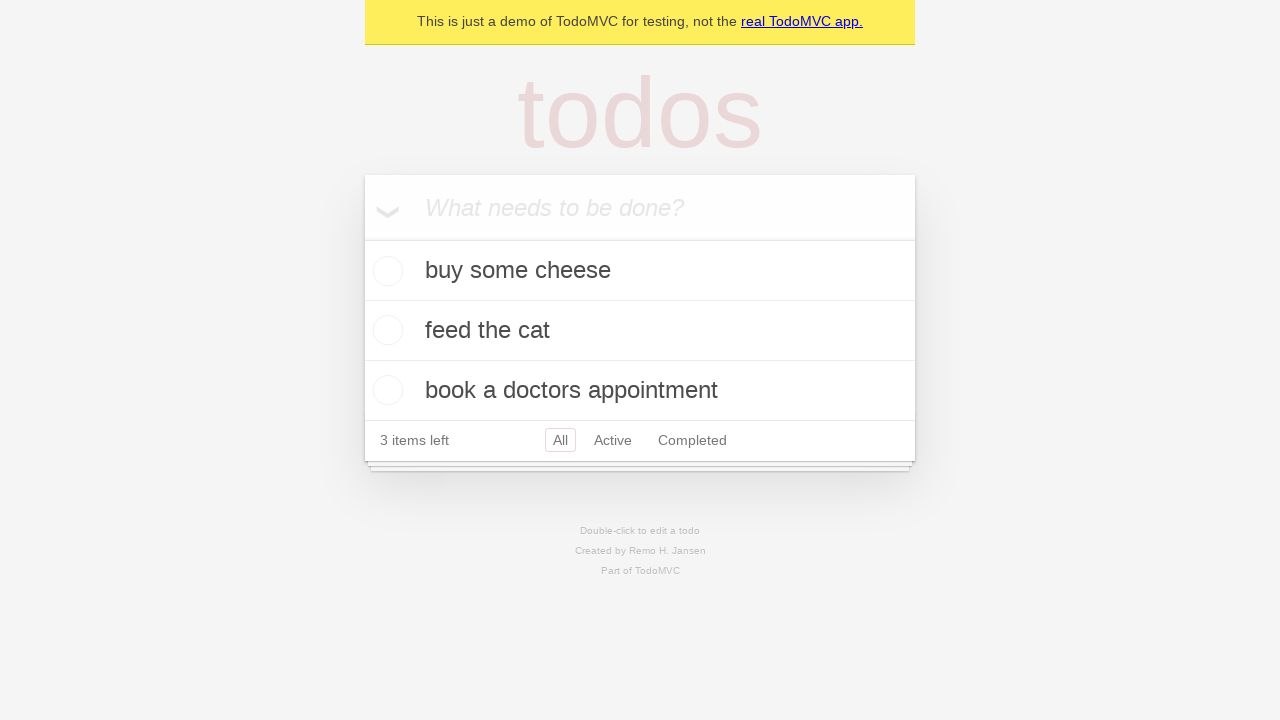

Checked the second todo item at (385, 330) on [data-testid='todo-item'] >> nth=1 >> internal:role=checkbox
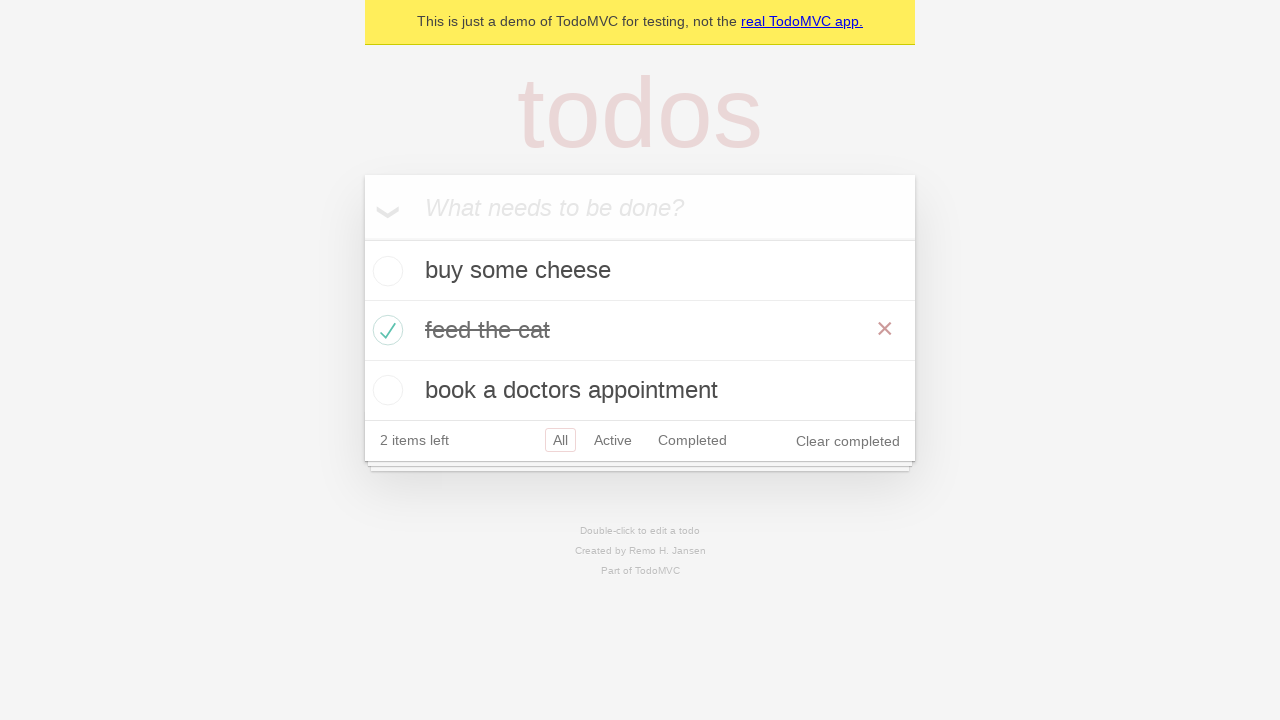

Clicked 'All' filter at (560, 440) on internal:role=link[name="All"i]
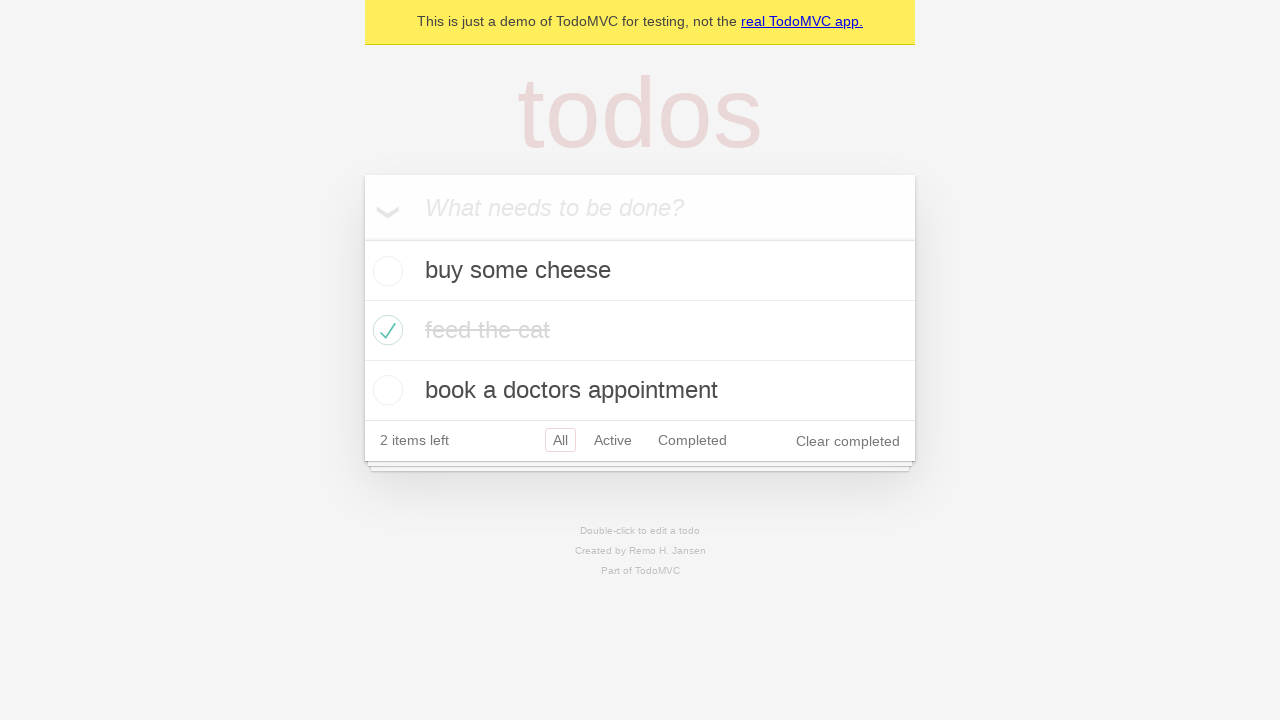

Clicked 'Active' filter at (613, 440) on internal:role=link[name="Active"i]
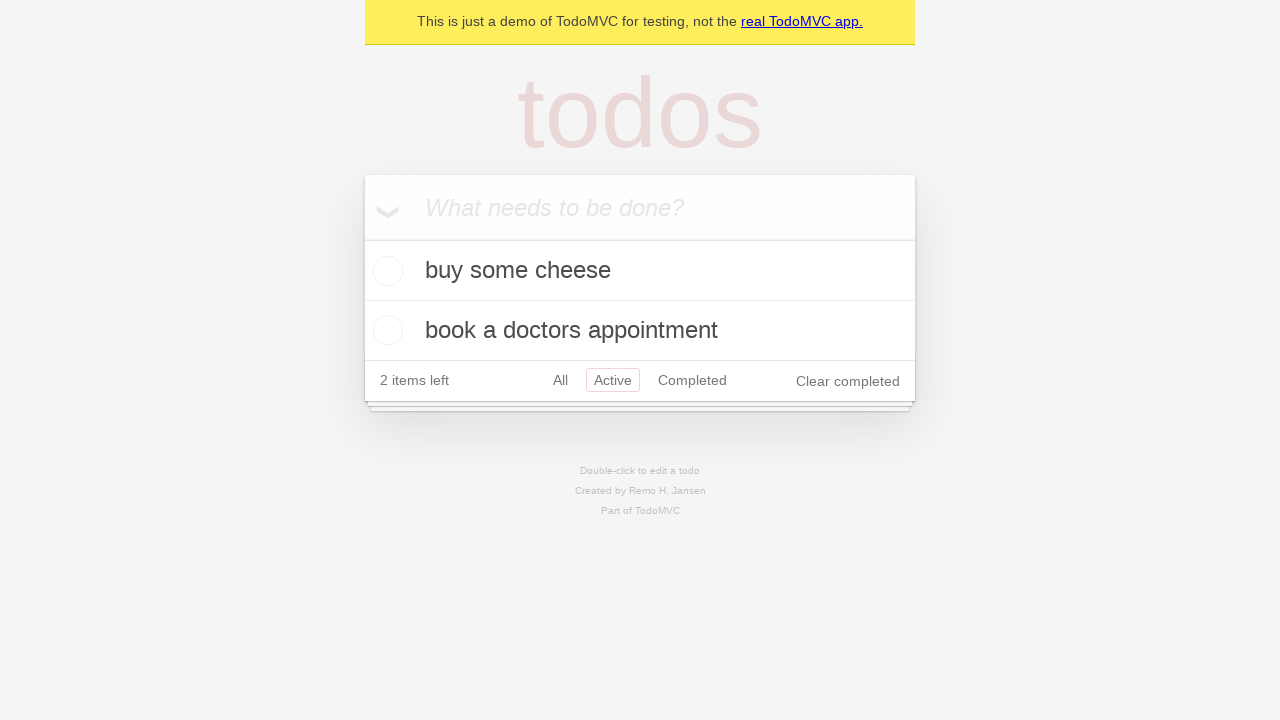

Clicked 'Completed' filter at (692, 380) on internal:role=link[name="Completed"i]
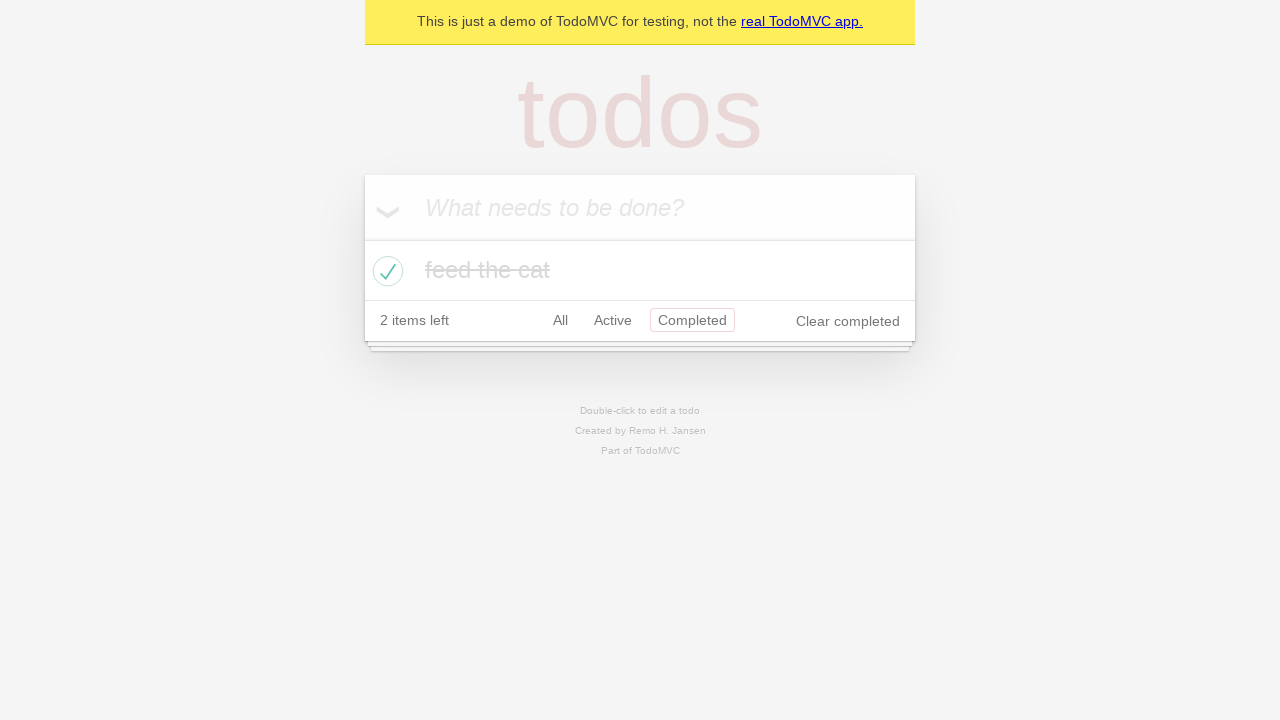

Navigated back via browser back button
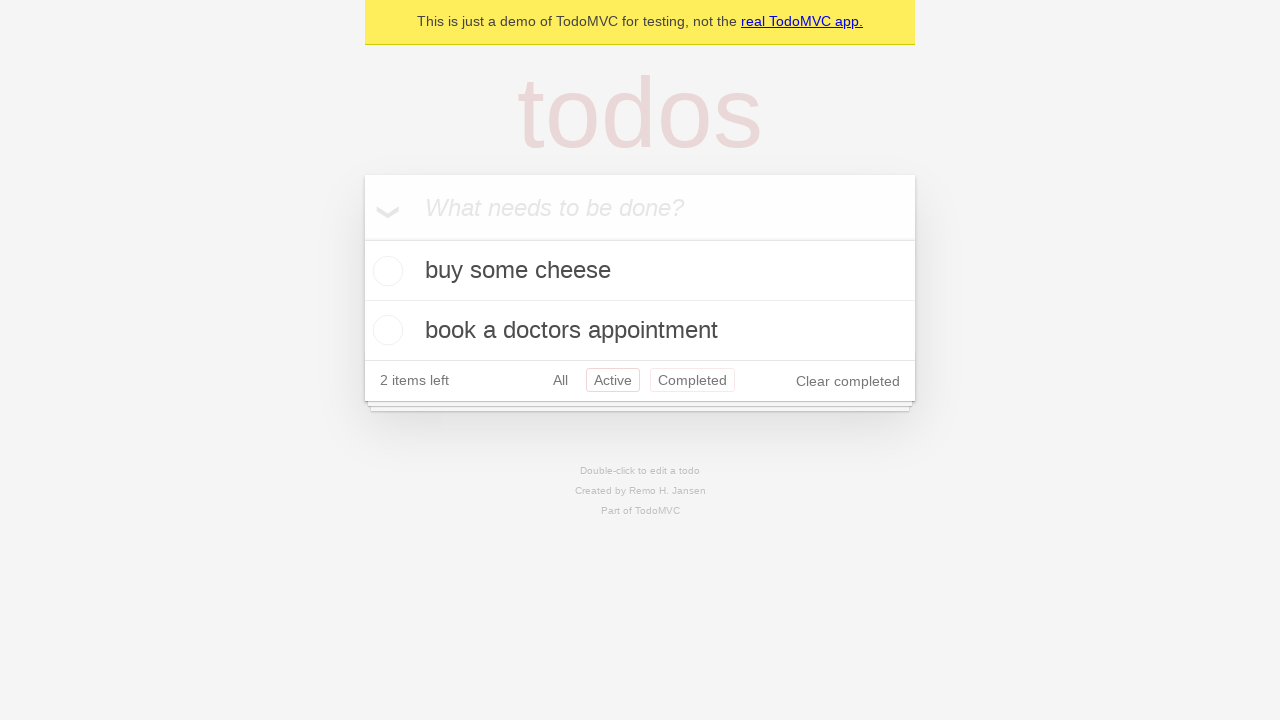

Navigated back via browser back button again
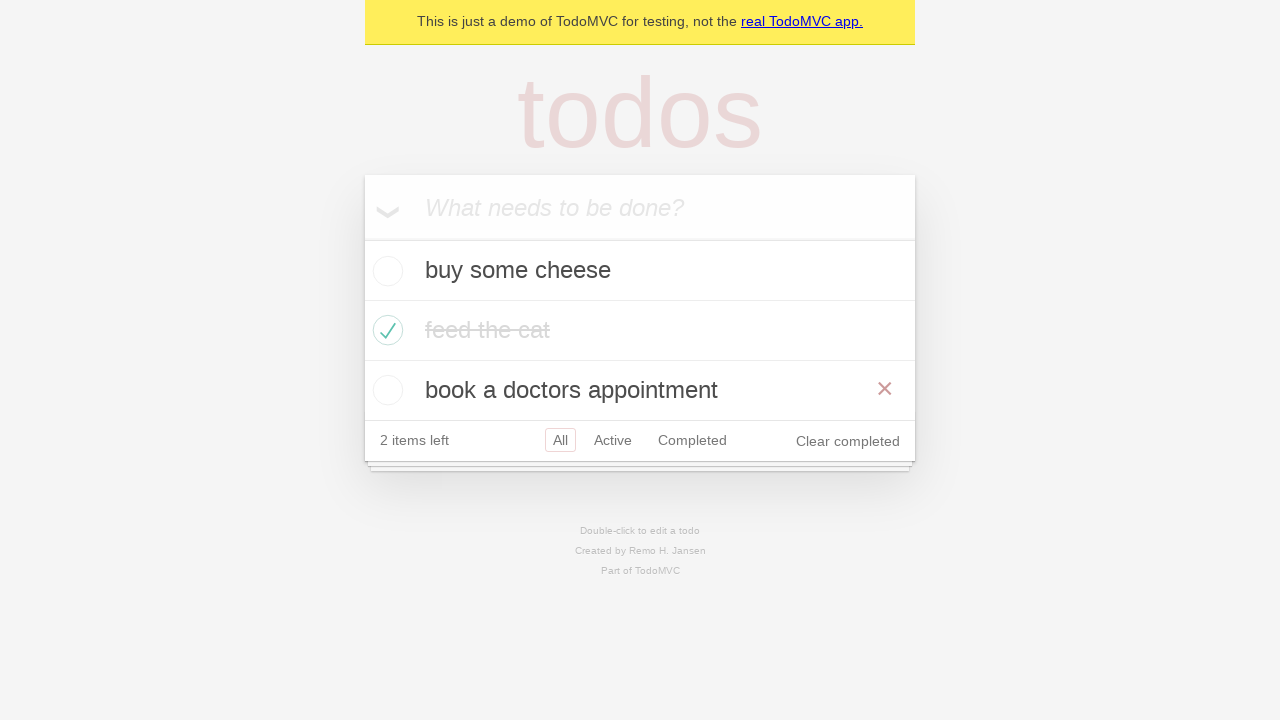

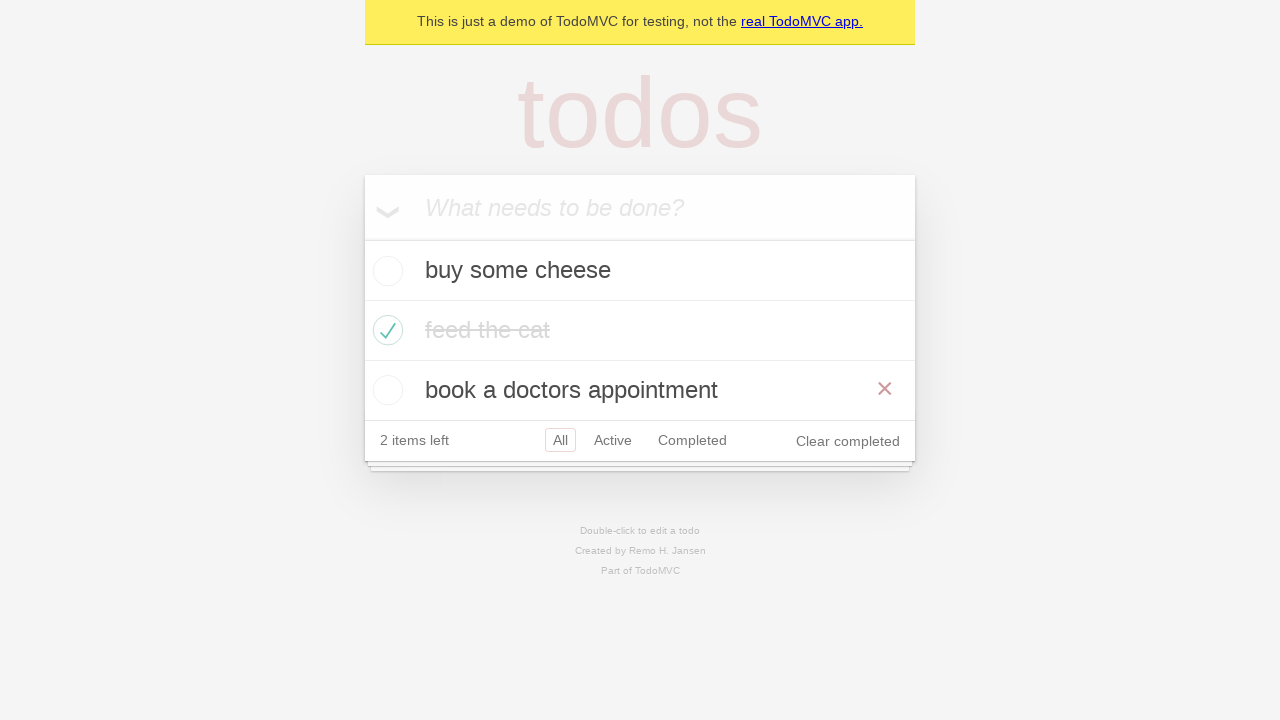